Toggles the theme on the page by clicking the dark mode button

Starting URL: https://milankomaj-934e3.firebaseapp.com/

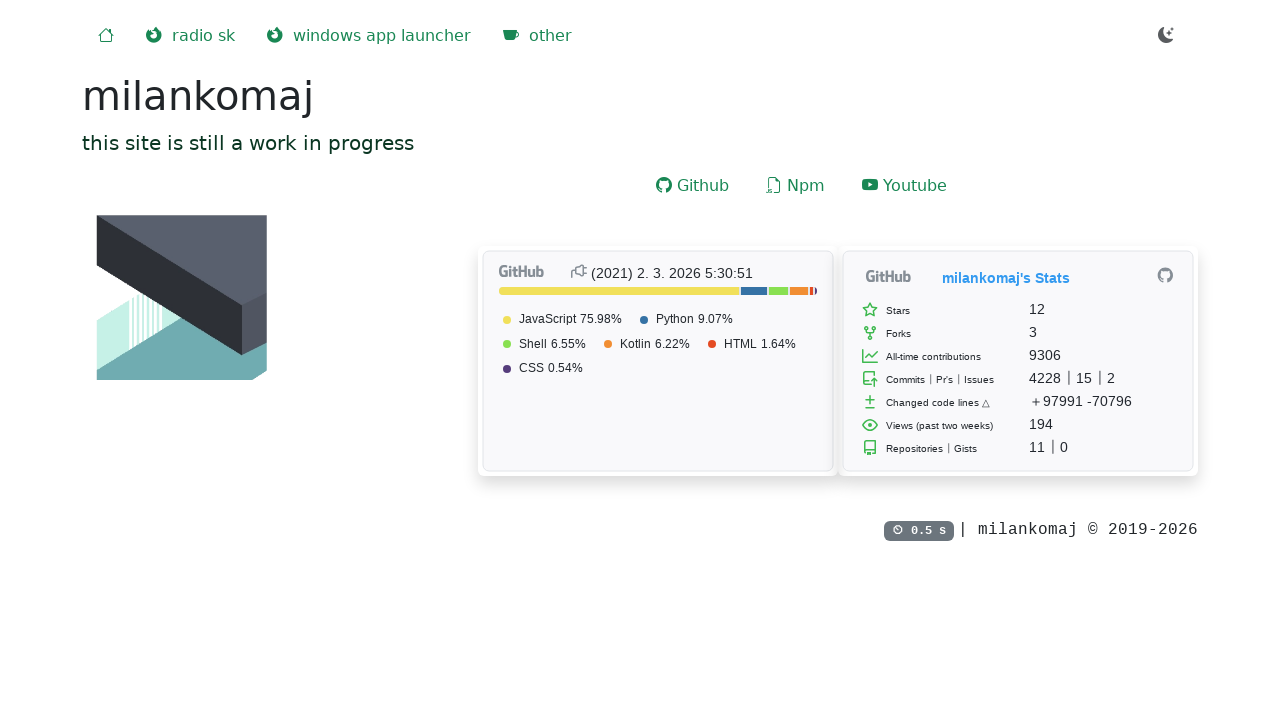

Navigated to the starting URL
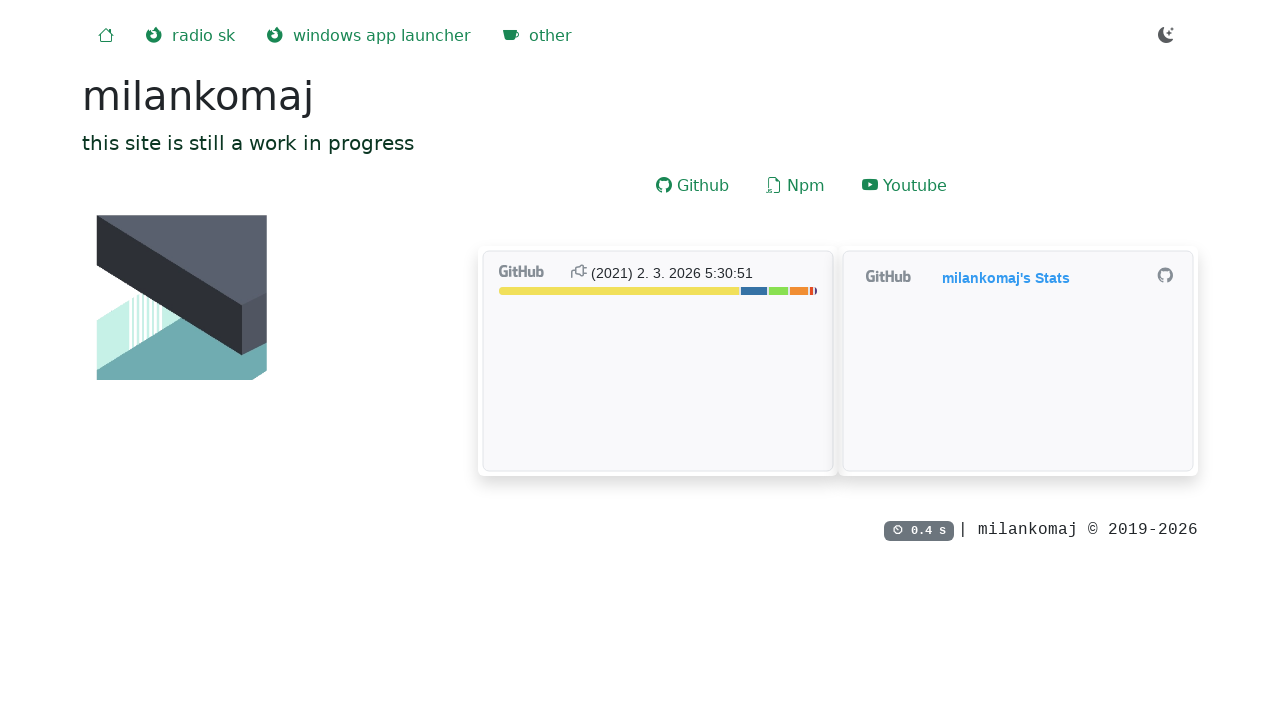

Clicked the dark mode button to toggle the theme at (1166, 36) on xpath=//*[@id='toDark']
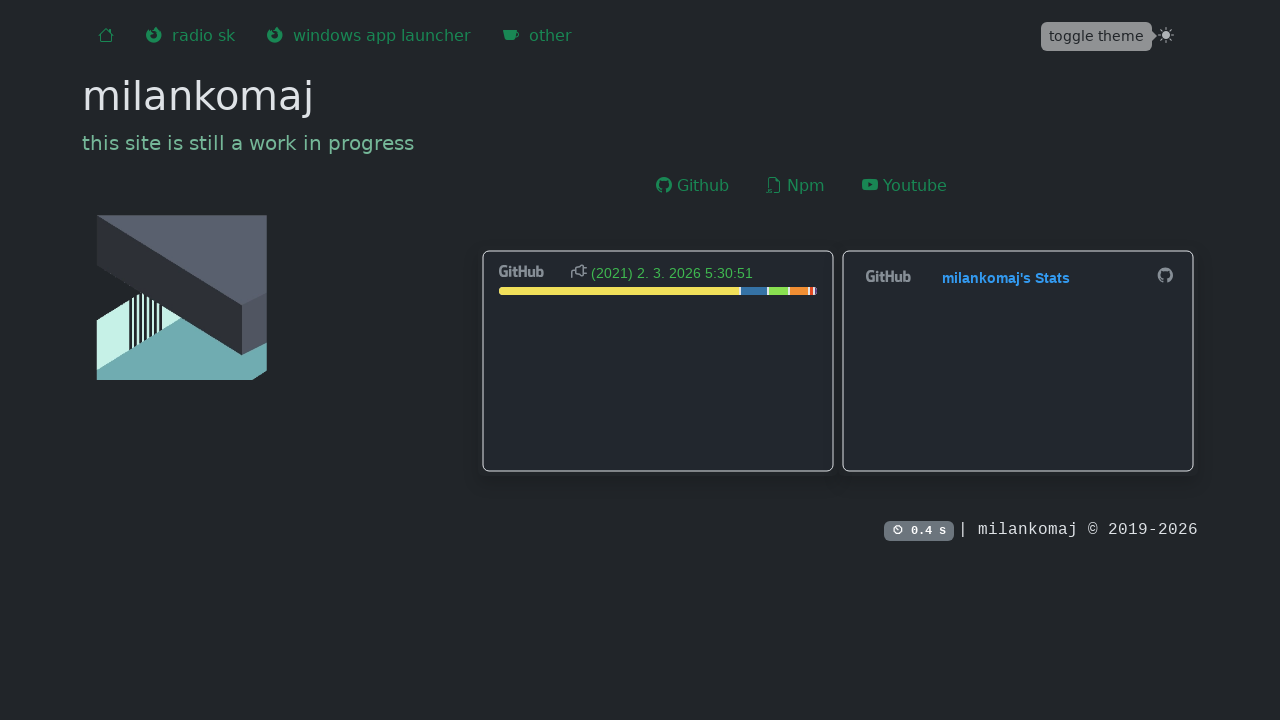

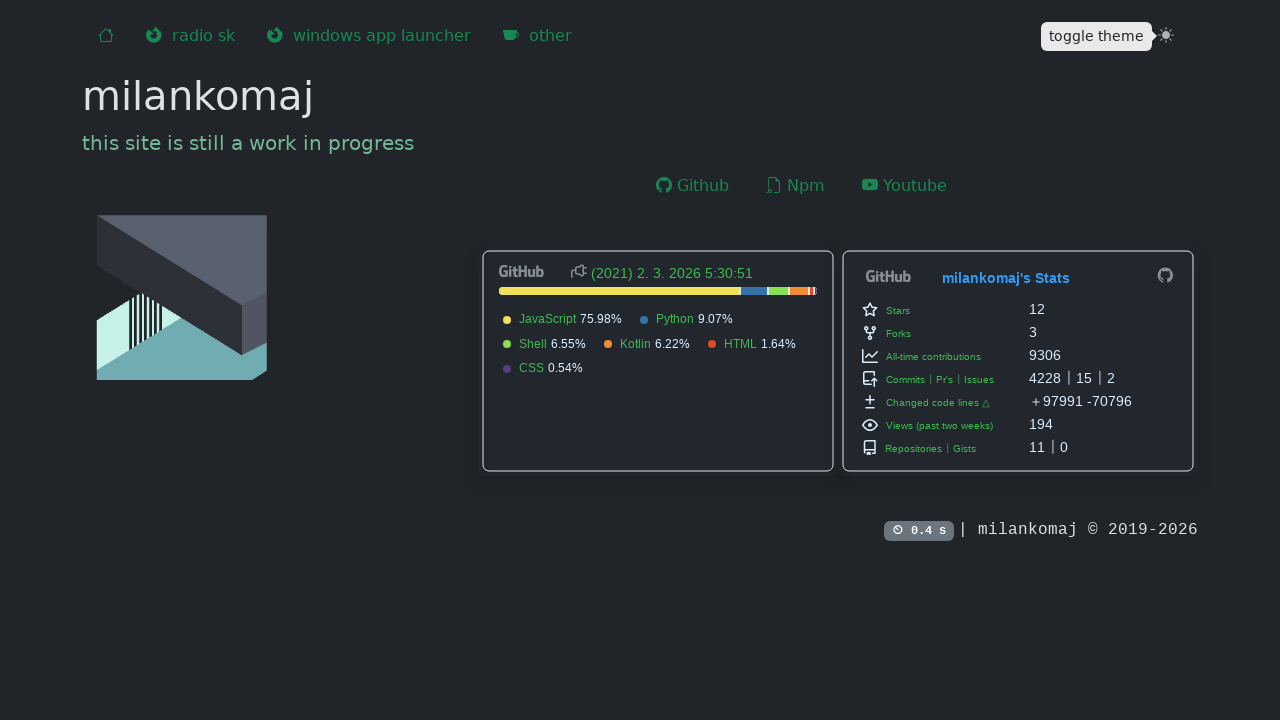